Tests an e-commerce site's product search and add to cart functionality by filtering products with a search term and adding specific items to the cart

Starting URL: https://rahulshettyacademy.com/seleniumPractise/#/

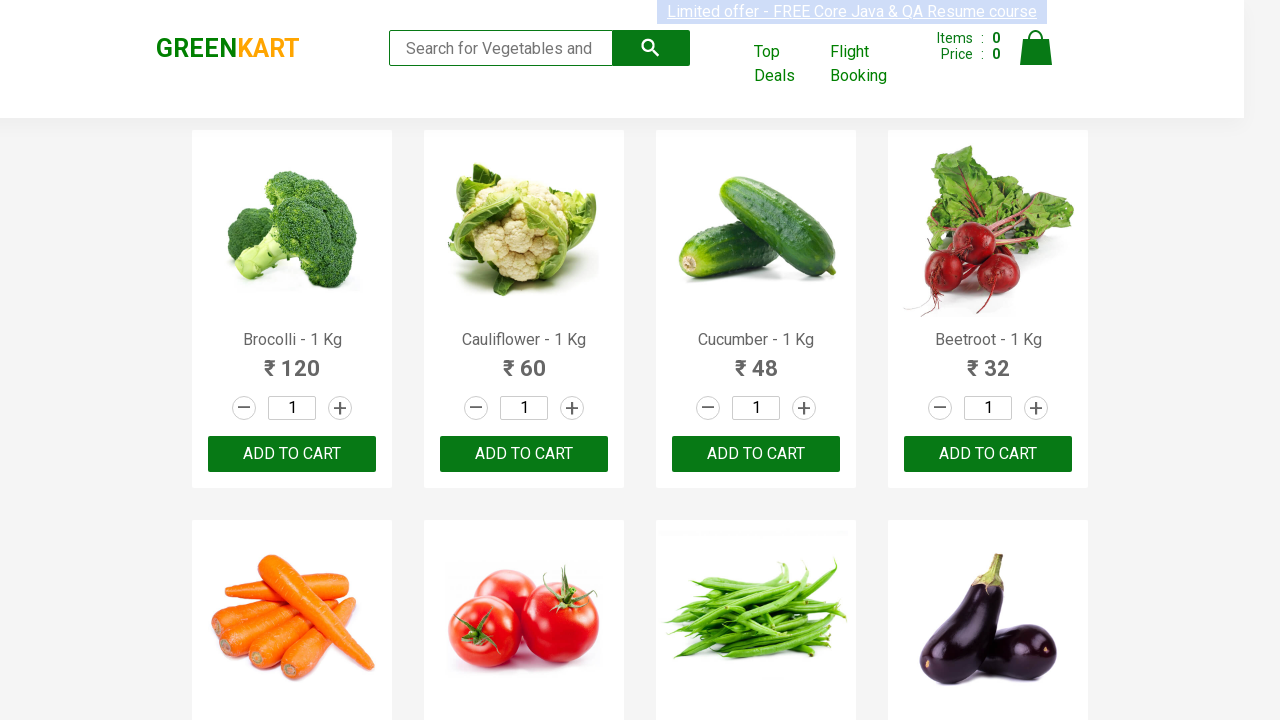

Filled search field with 'ca' to filter products on .search-keyword
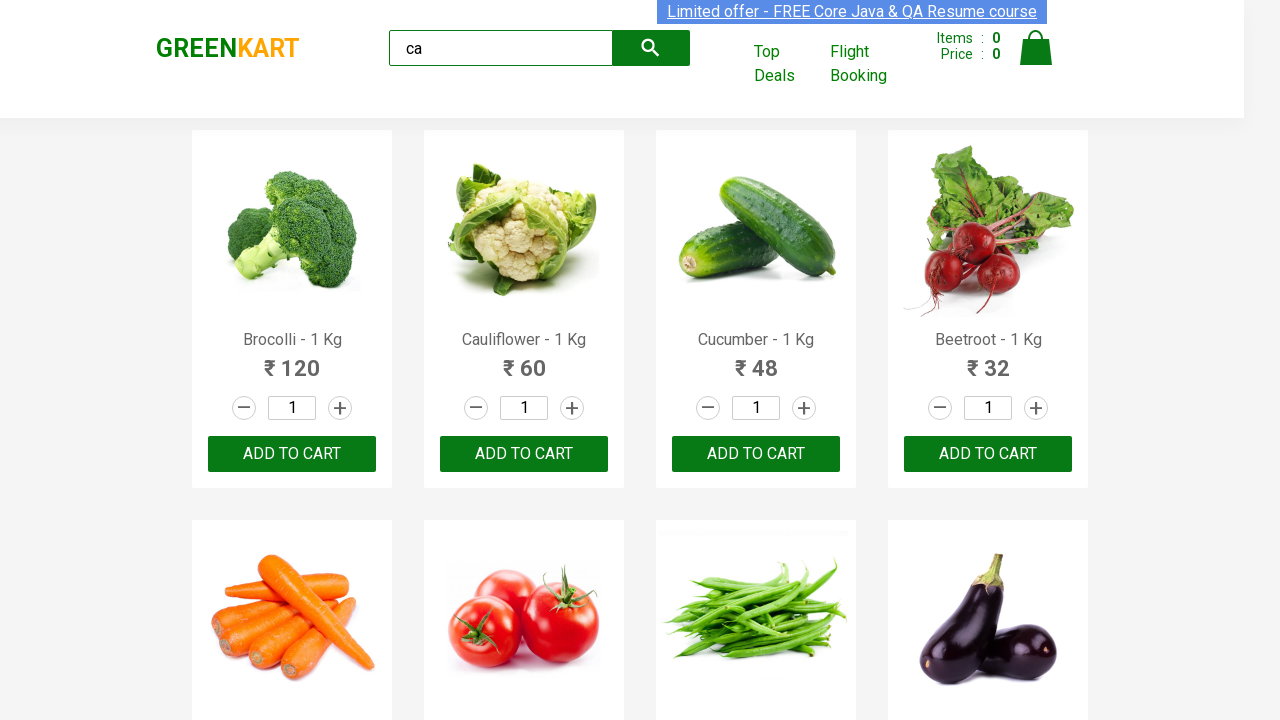

Waited 2 seconds for products to be filtered
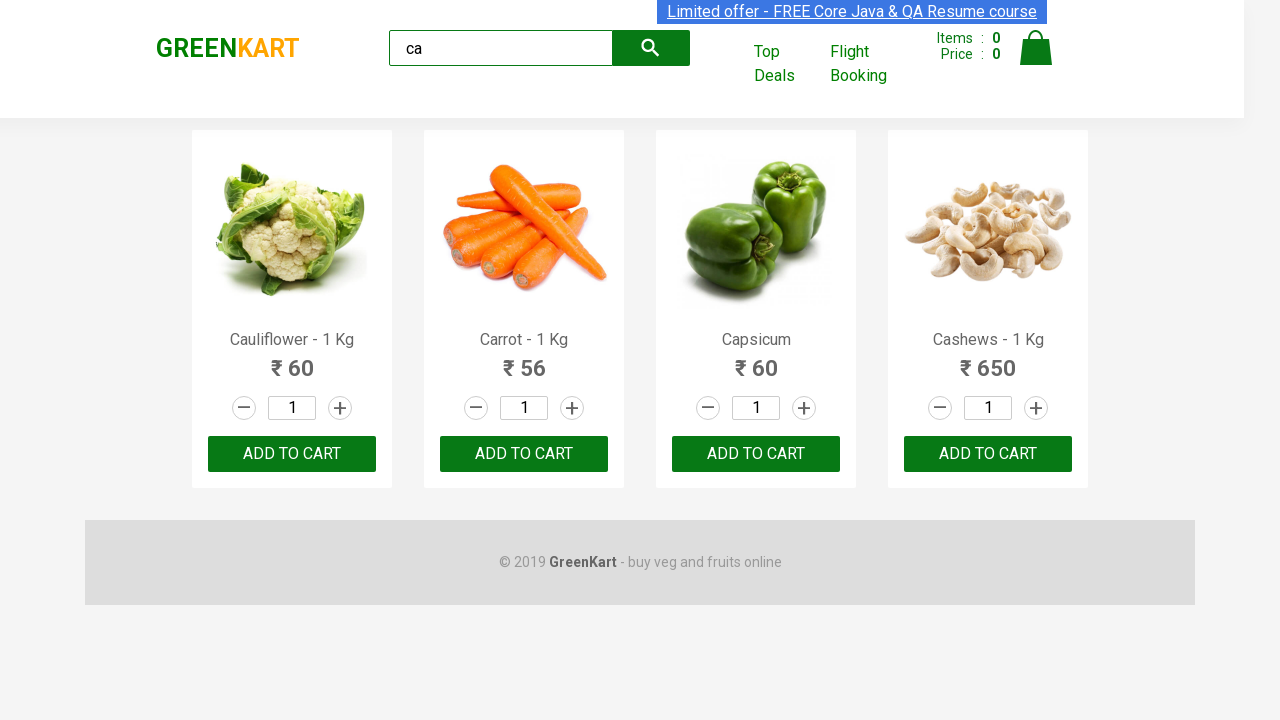

Confirmed products loaded on the page
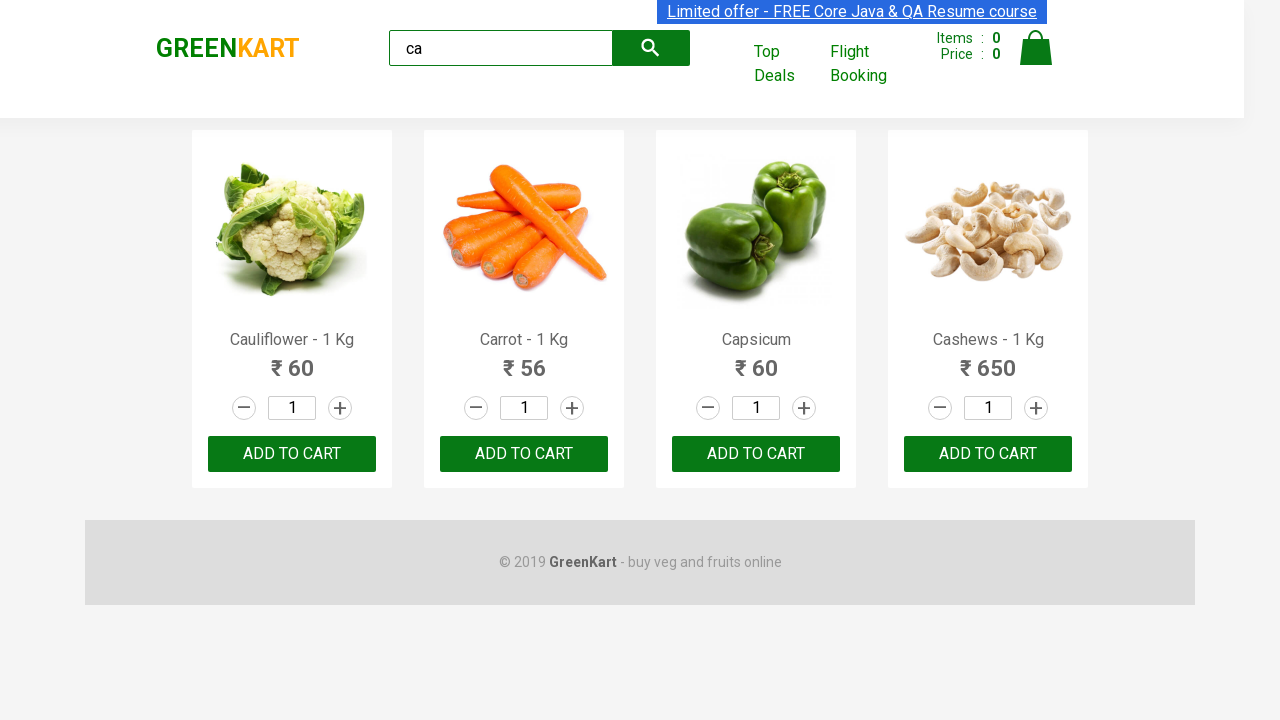

Clicked 'Add to Cart' button for the third product at (756, 454) on :nth-child(3) > .product-action > button
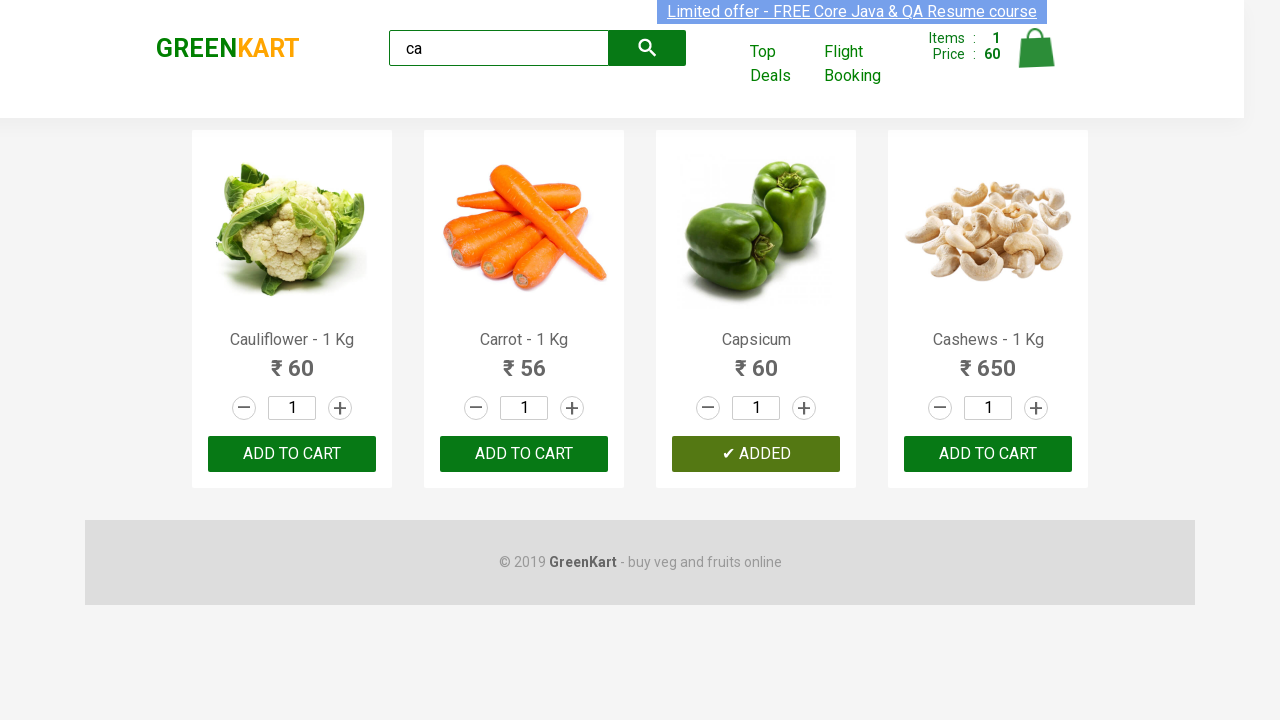

Clicked 'ADD TO CART' for the product at index 2 at (756, 454) on .products .product >> nth=2 >> text=ADD TO CART
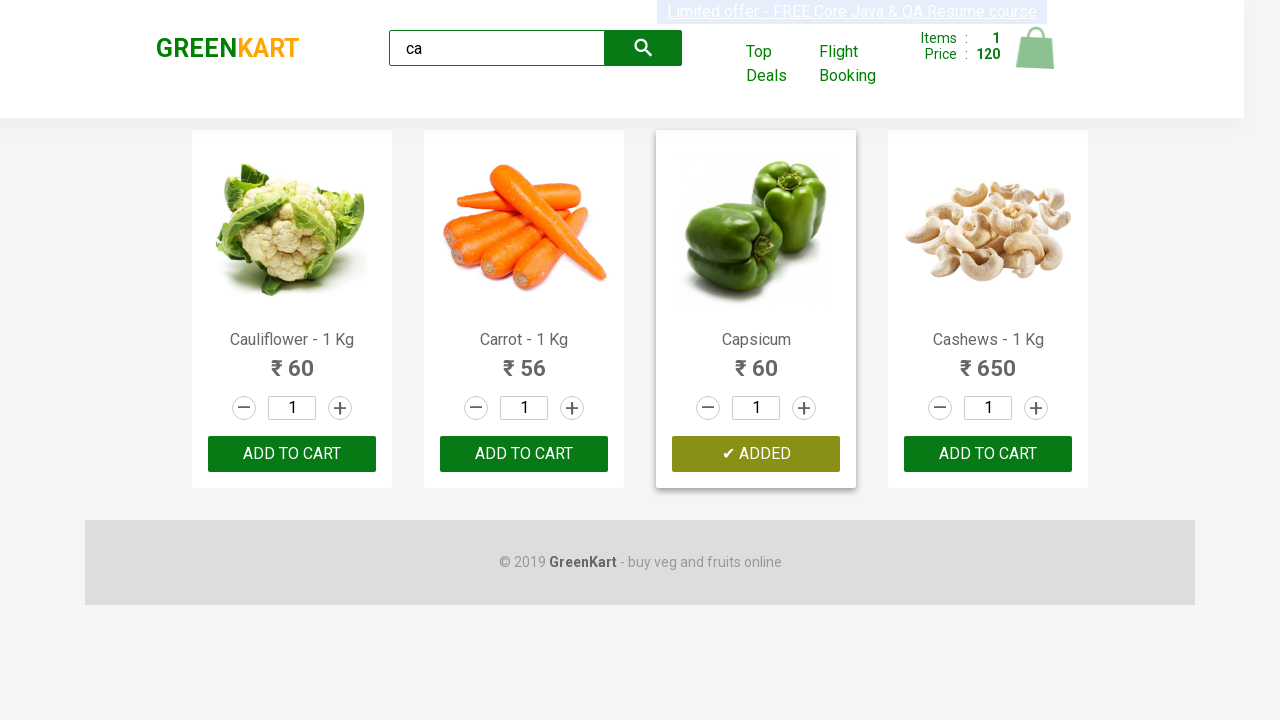

Retrieved product name: 'Cauliflower - 1 Kg'
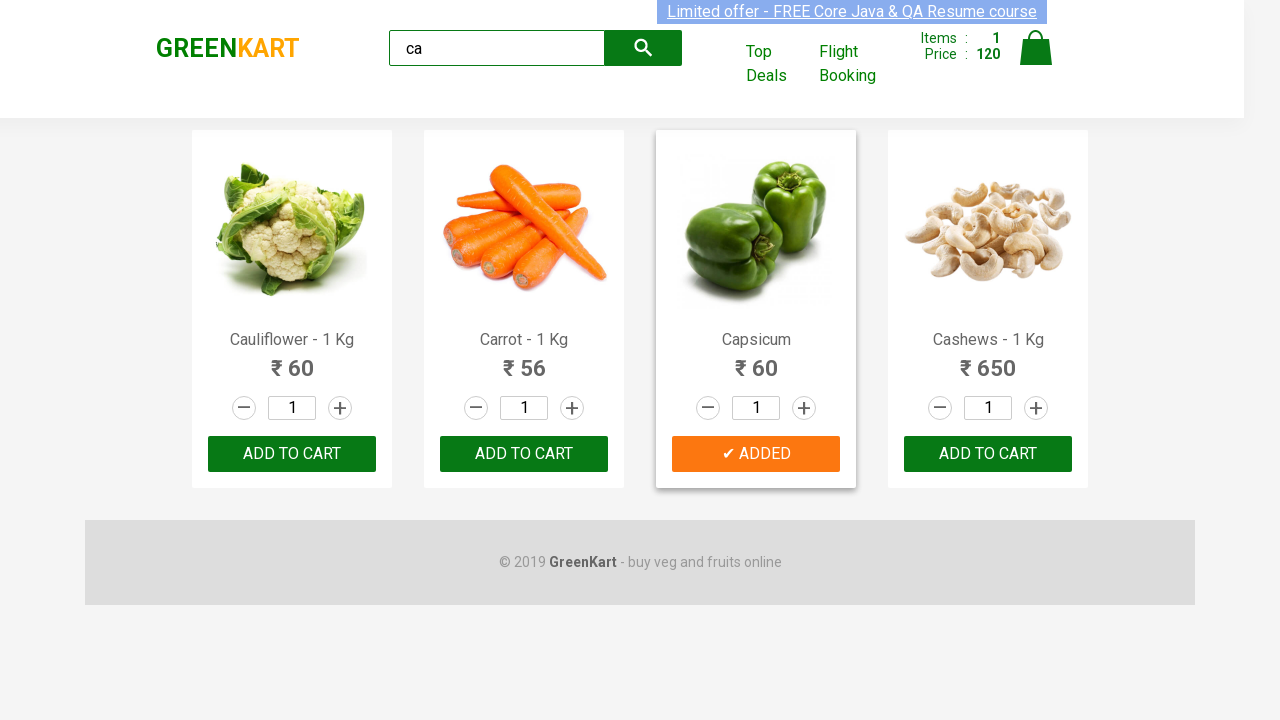

Retrieved product name: 'Carrot - 1 Kg'
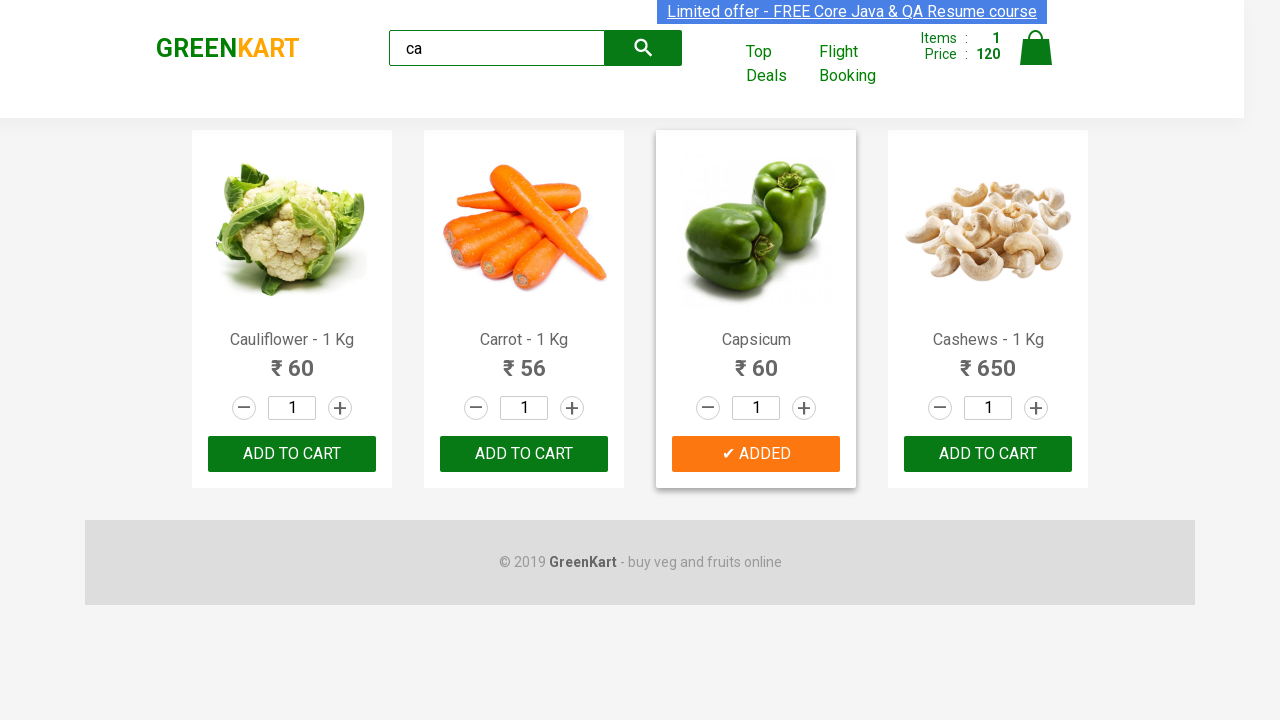

Retrieved product name: 'Capsicum'
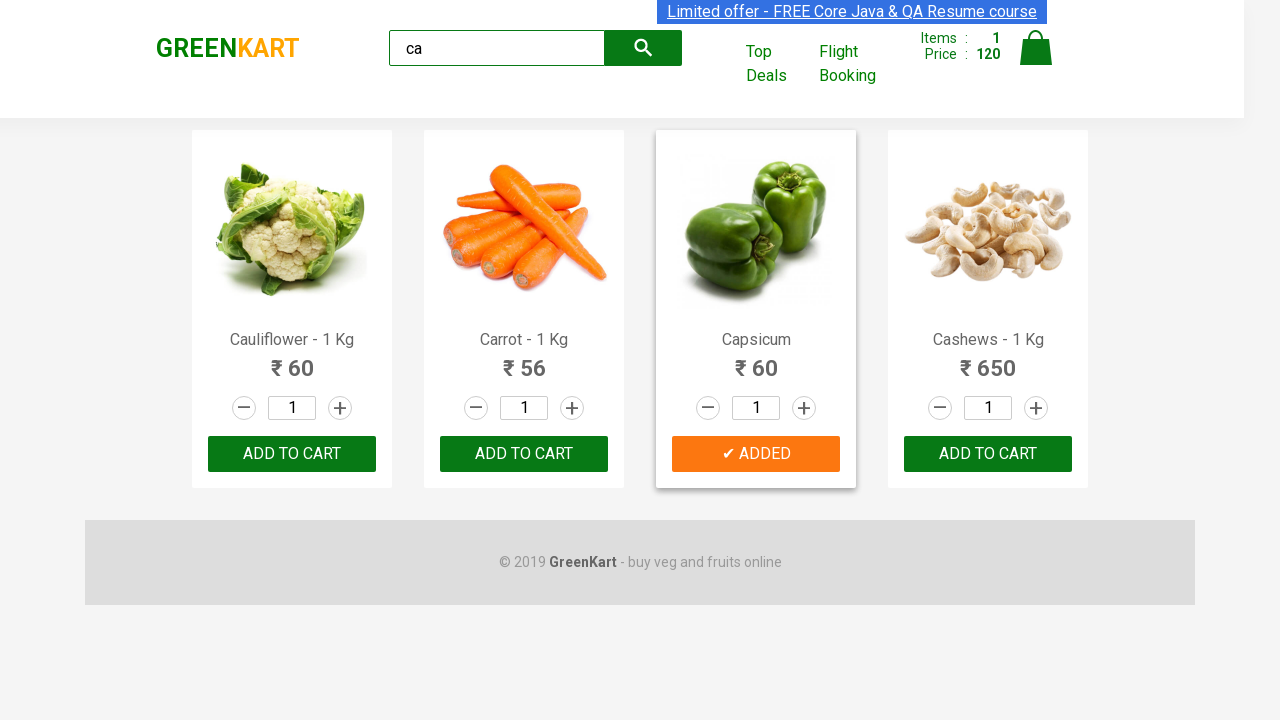

Retrieved product name: 'Cashews - 1 Kg'
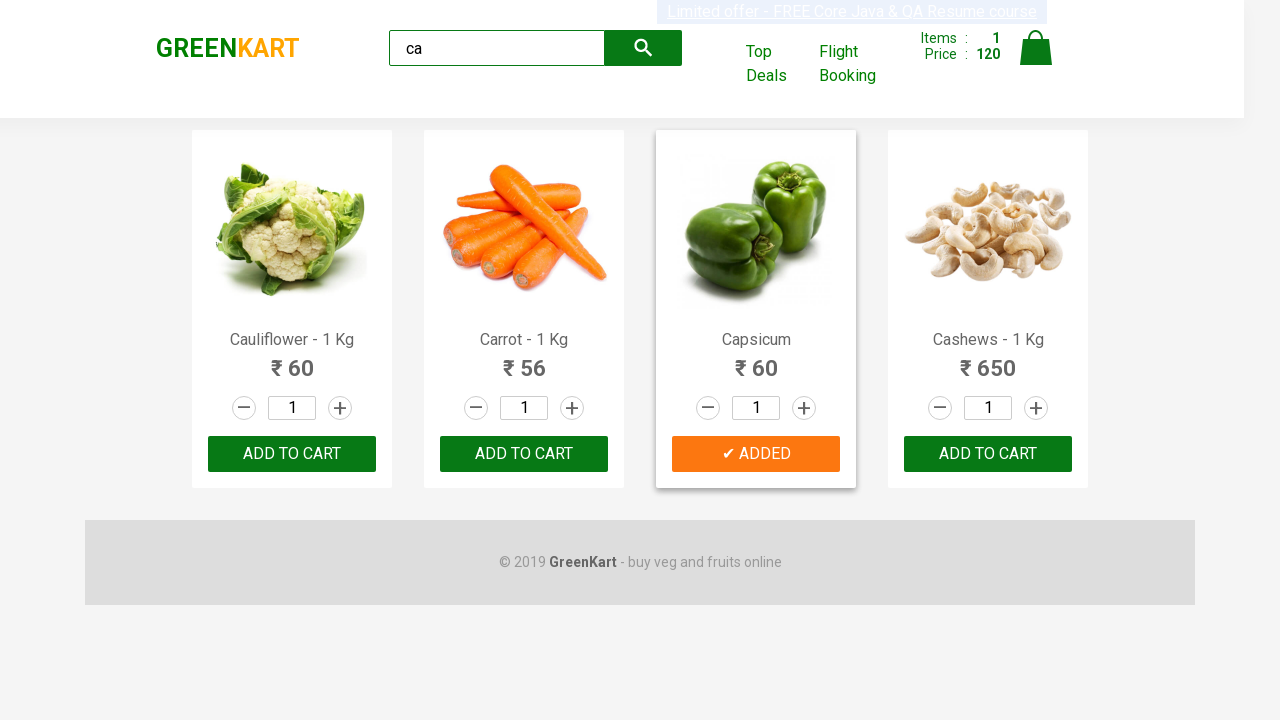

Found and clicked 'Add to Cart' for Cashews product at (988, 454) on .products .product >> nth=3 >> button
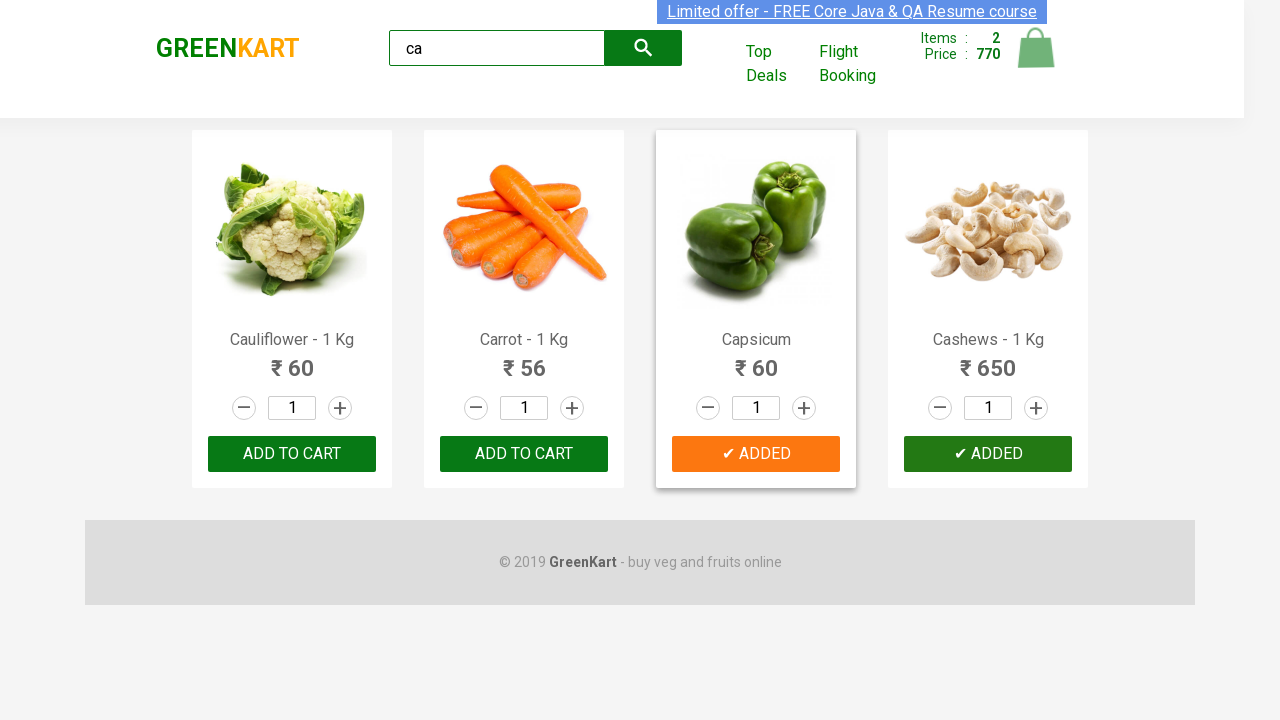

Retrieved brand text: 'GREENKART'
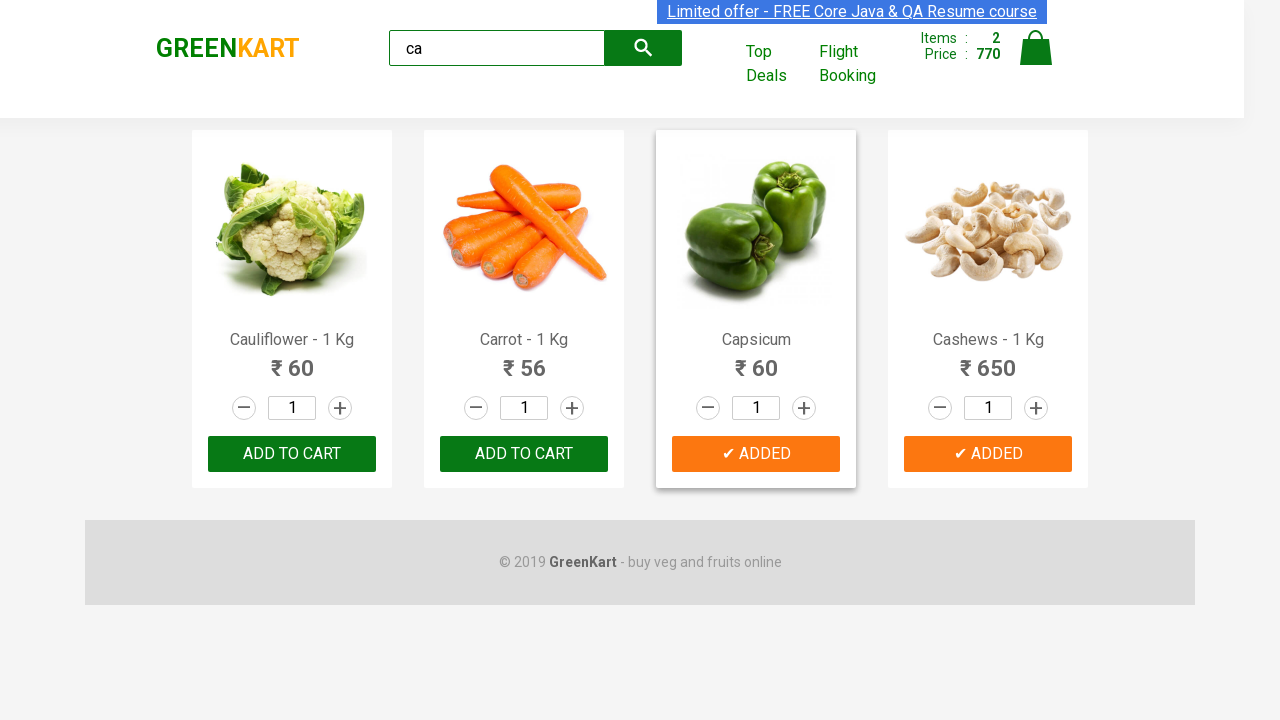

Verified brand text equals 'GREENKART'
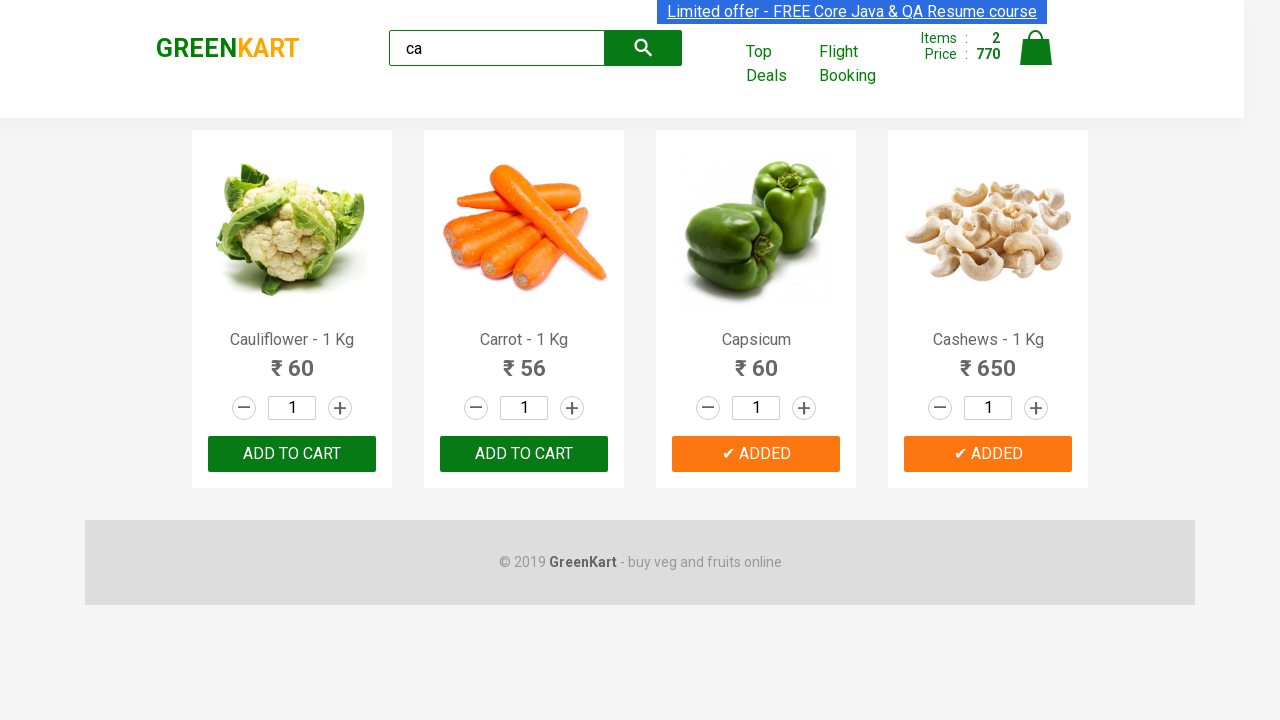

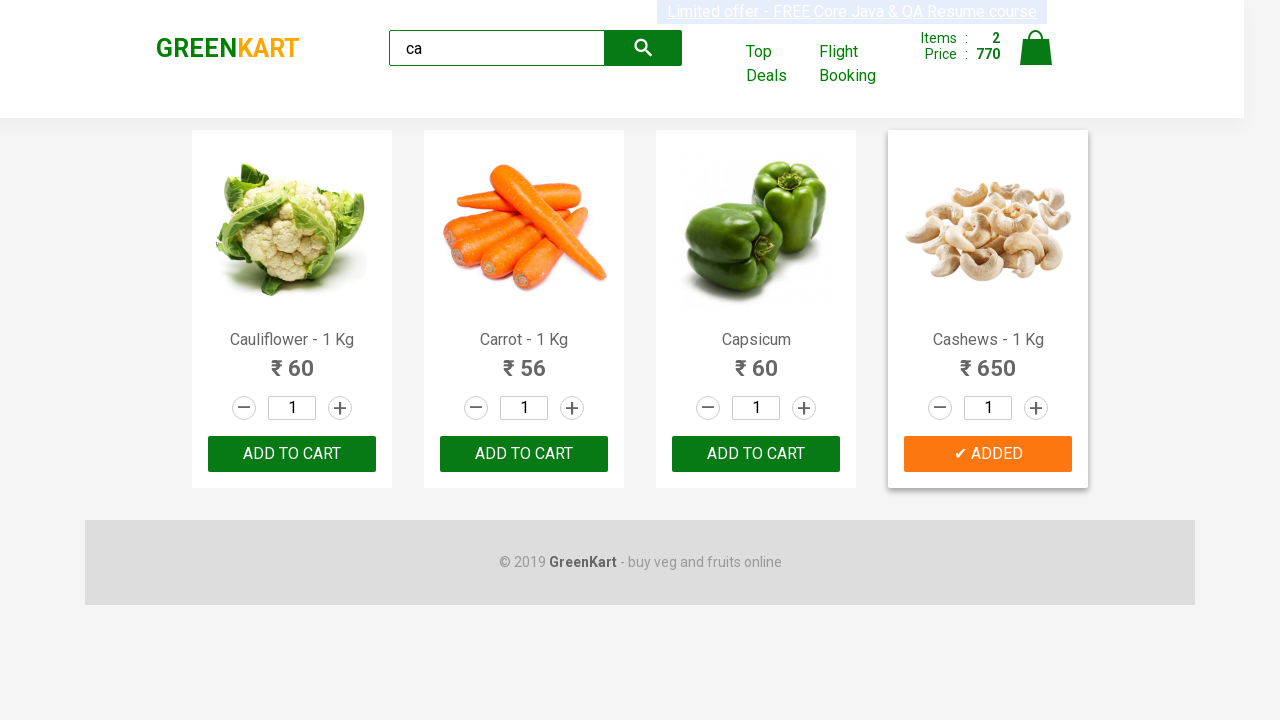